Navigates to now.gg website and validates that the page title matches the expected value "Play Online Games for Free | now.gg Mobile Cloud"

Starting URL: https://now.gg/

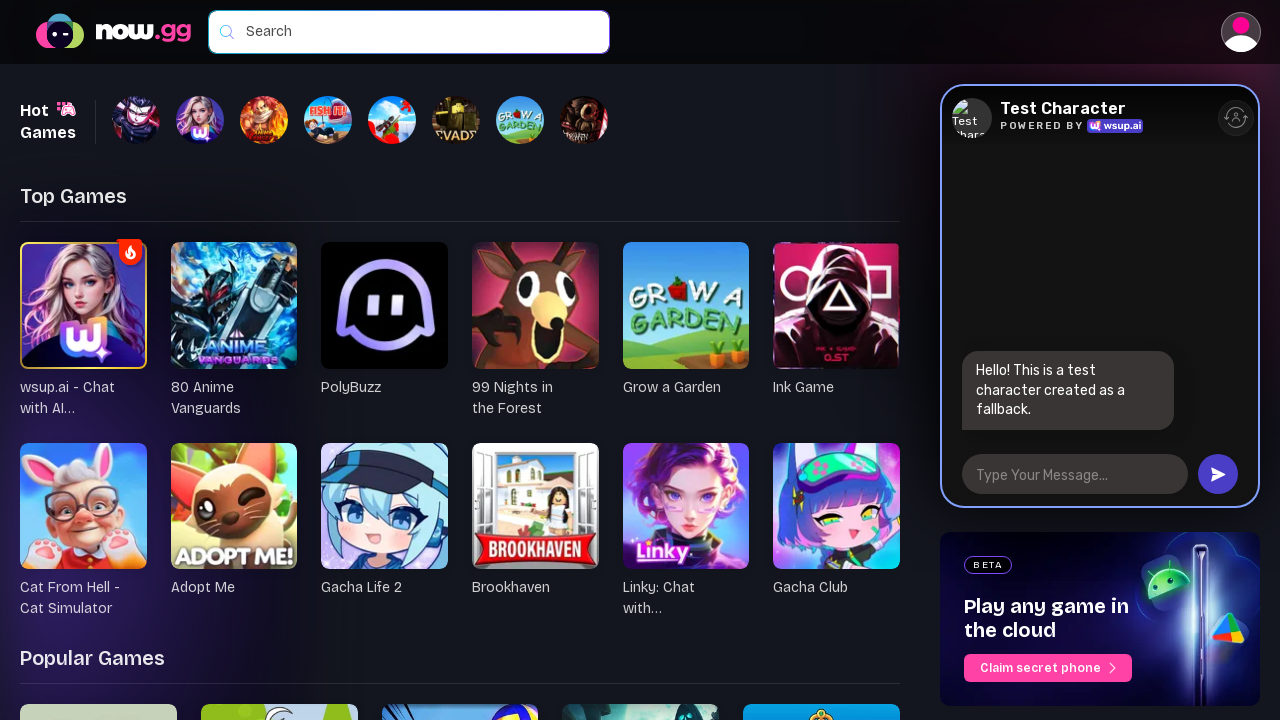

Page loaded with domcontentloaded state
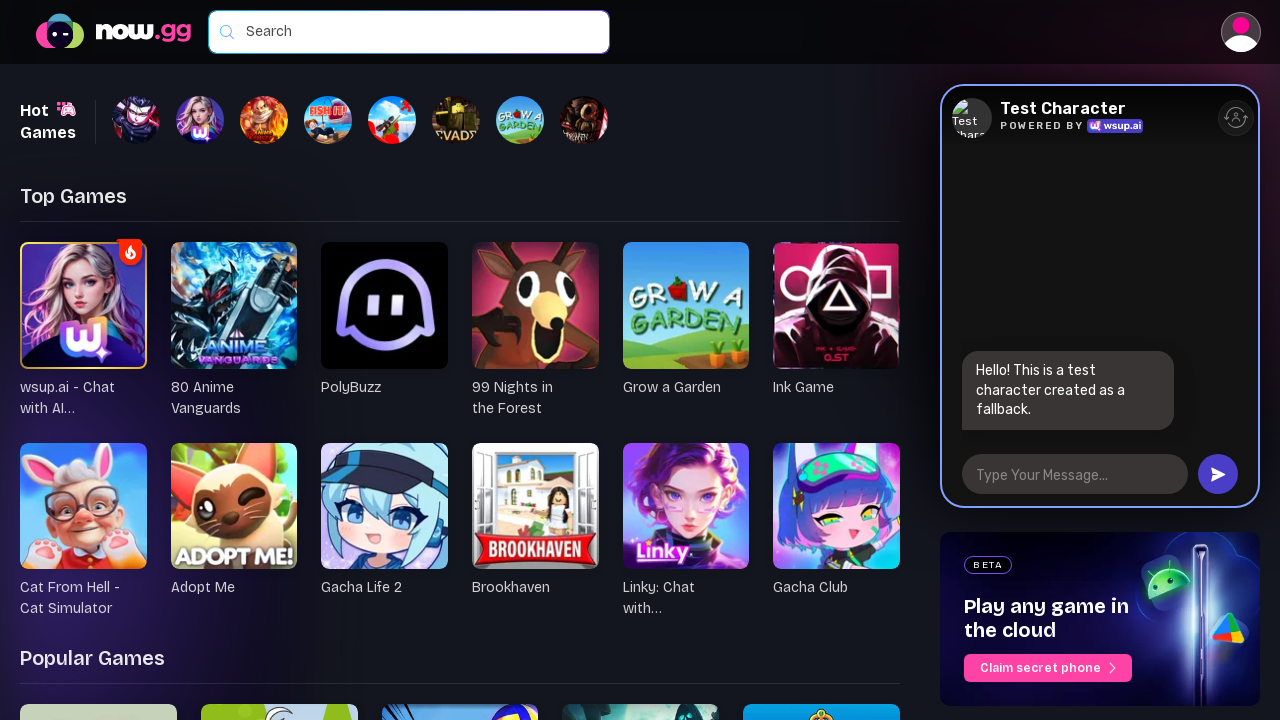

Retrieved page title
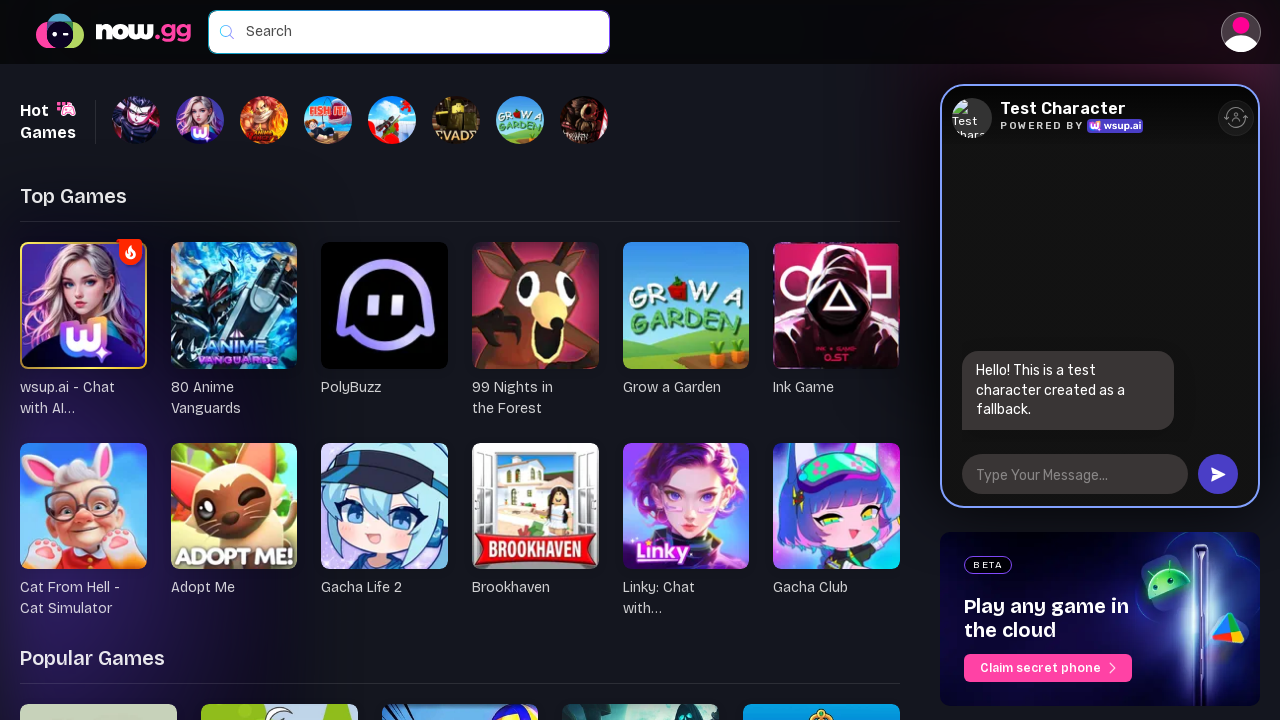

Test Passed - Page title matches expected: 'Play Online Games for Free | now.gg Mobile Cloud'
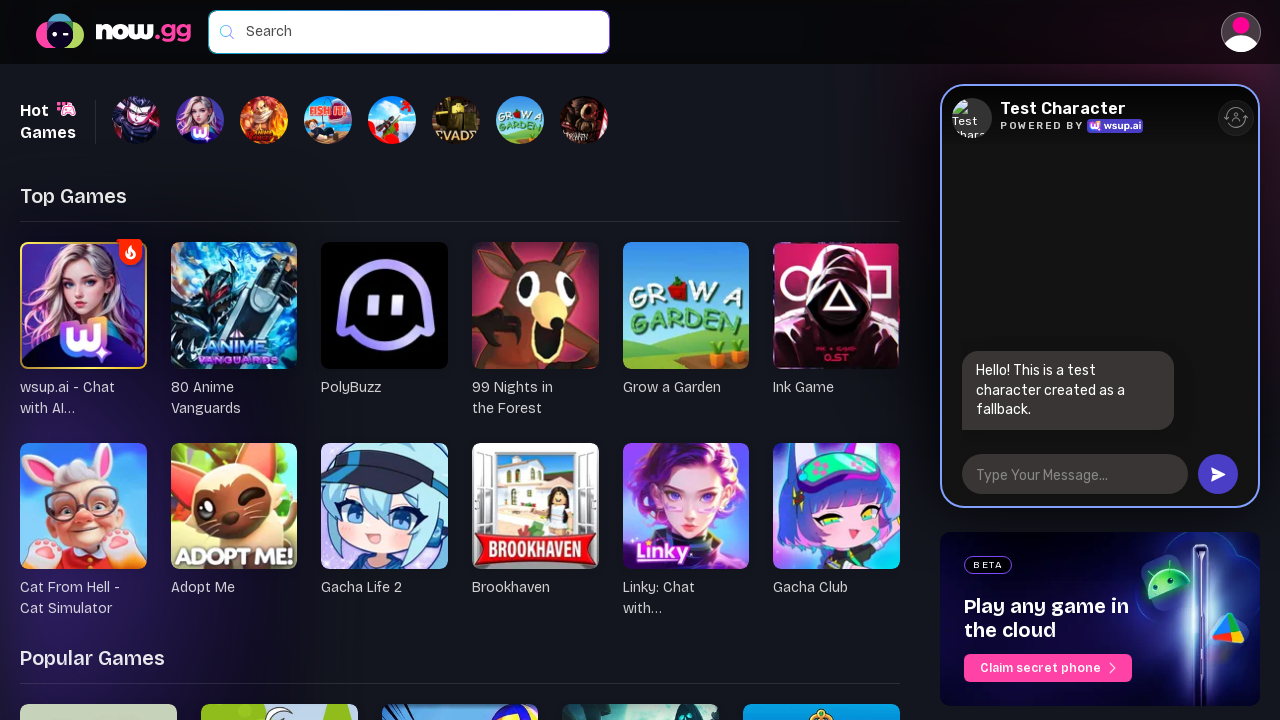

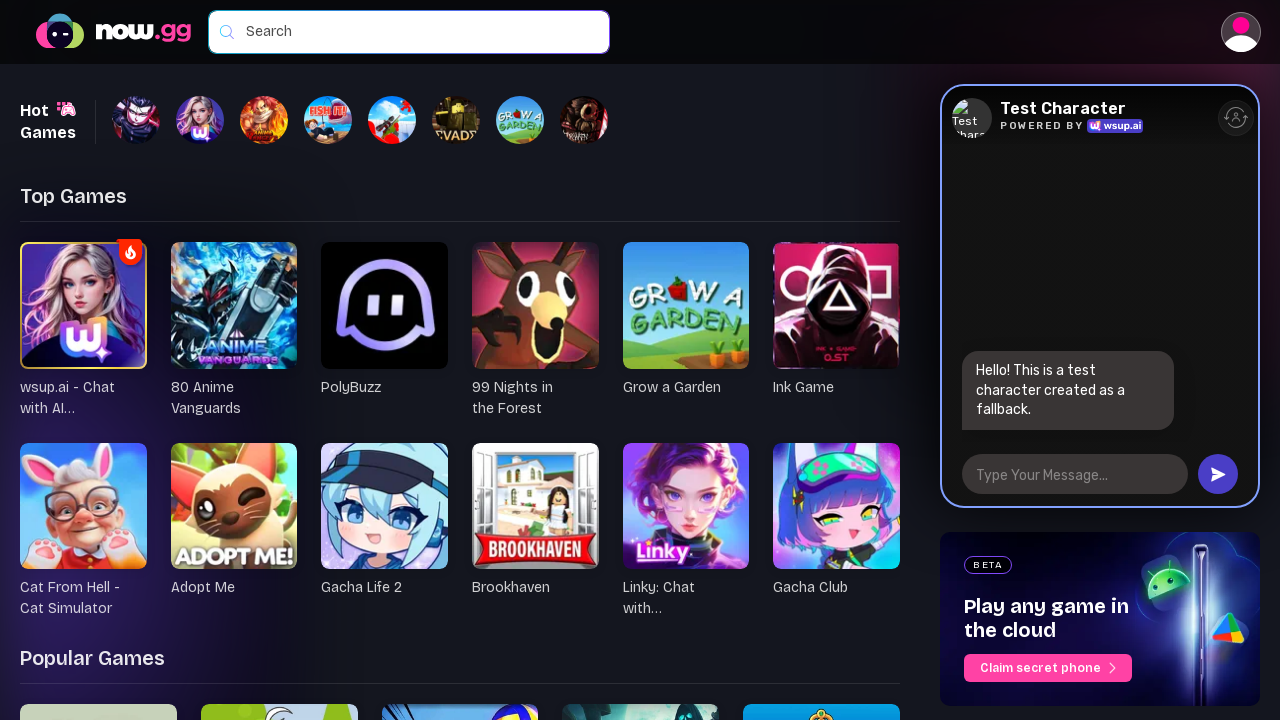